Validates that Python class and method parameters in Azure SDK Advisor operations documentation have correct type annotations.

Starting URL: https://azuresdkdocs.blob.core.windows.net/$web/python/azure-mgmt-advisor/9.0.0/azure.mgmt.advisor.operations.html

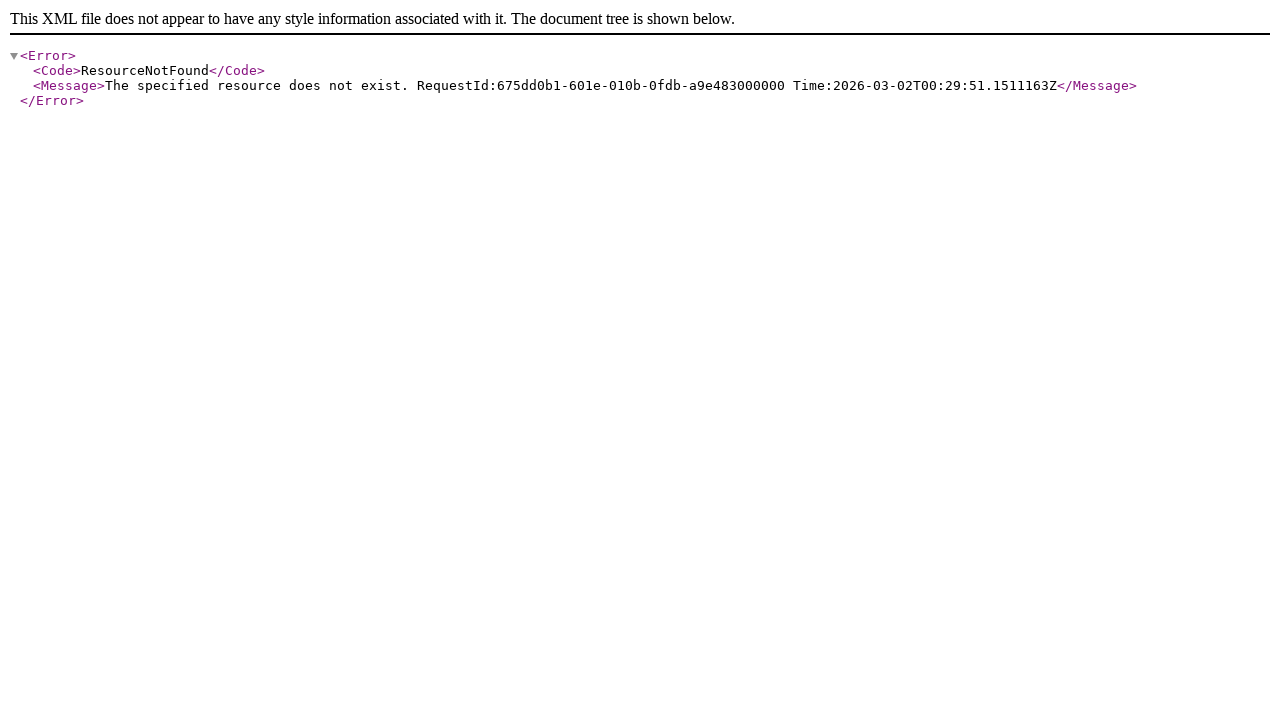

Navigated to Azure SDK Advisor operations documentation page
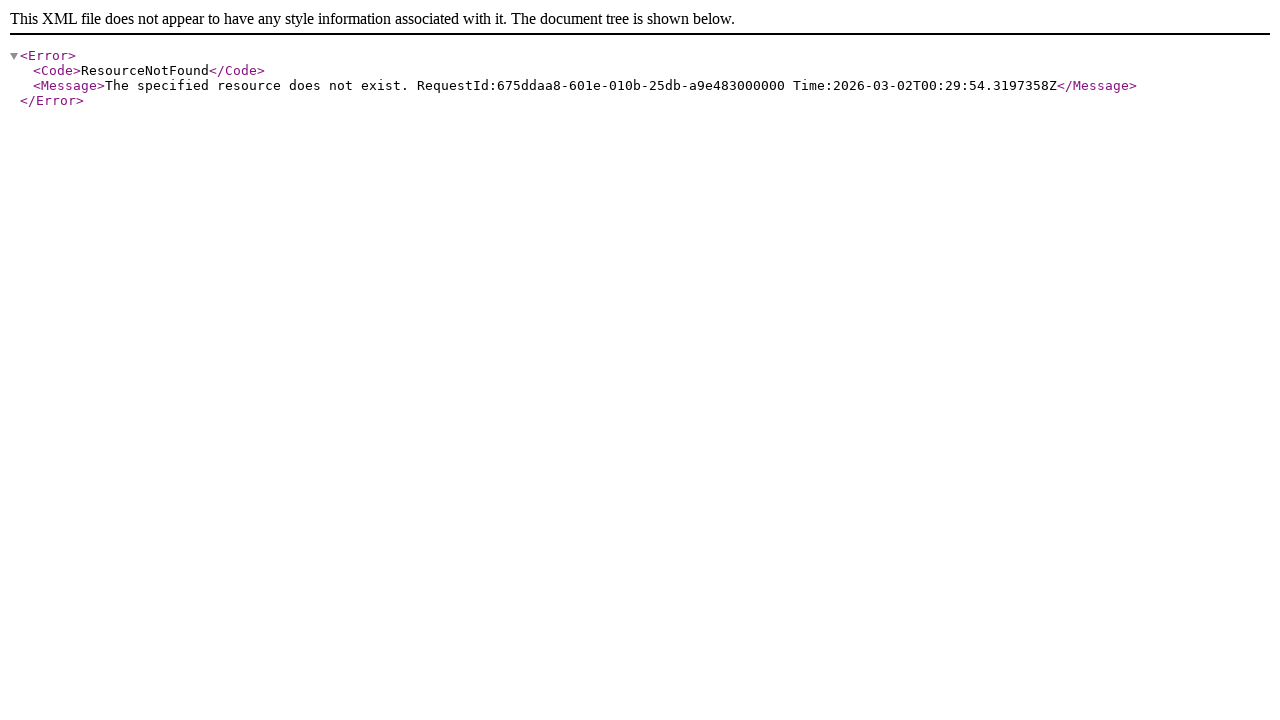

Page DOM content fully loaded
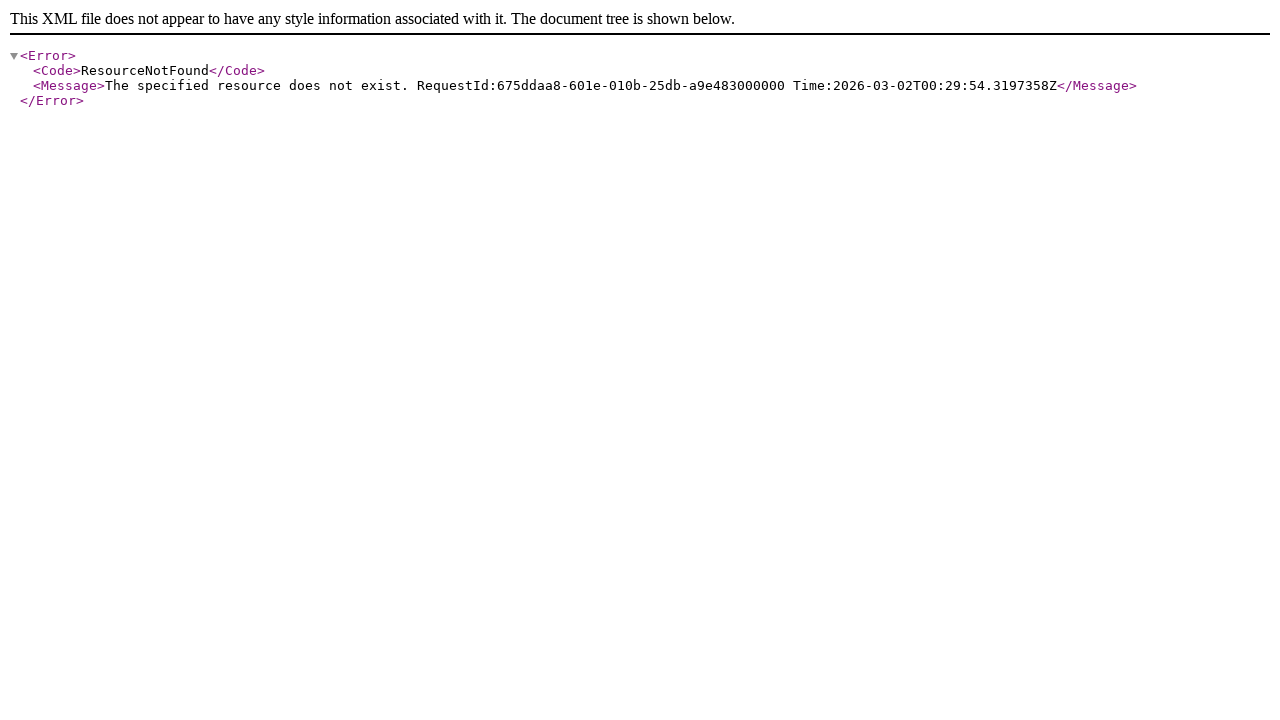

Retrieved all Python class elements from the documentation
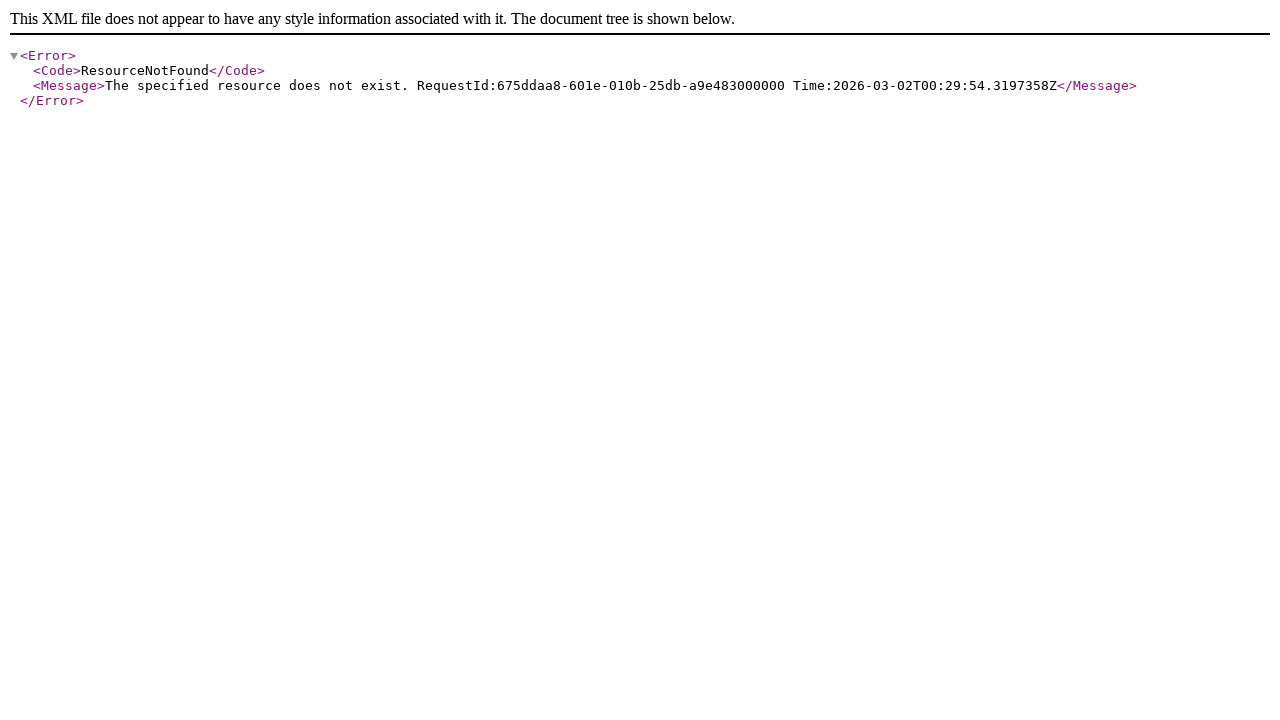

Retrieved all Python method elements from the documentation
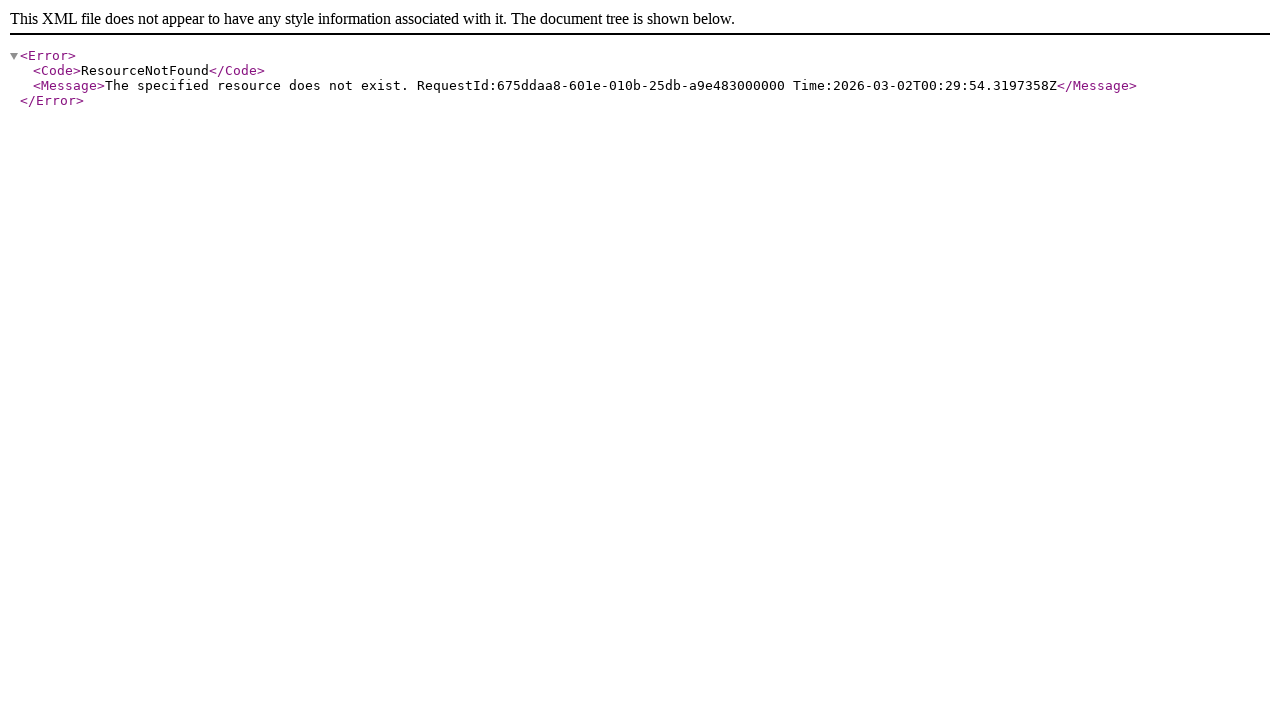

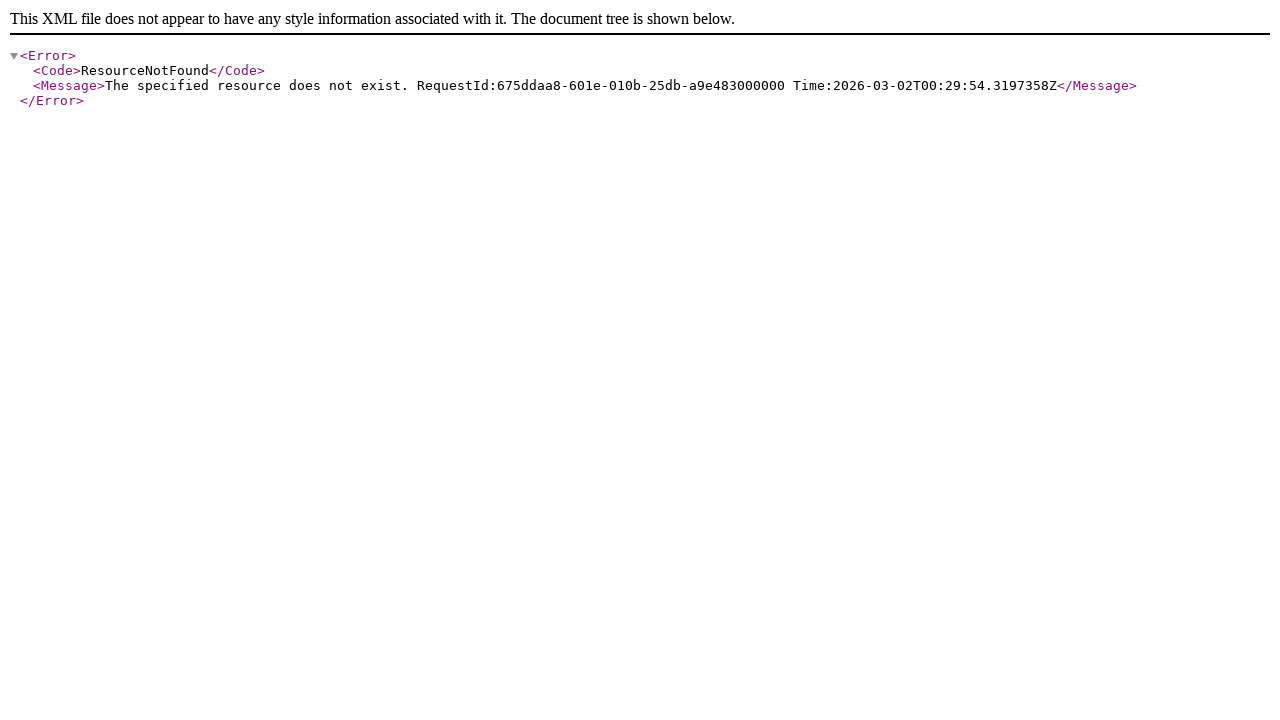